Visits a website and performs random scrolling actions to simulate user browsing behavior

Starting URL: https://vision-ai.org/

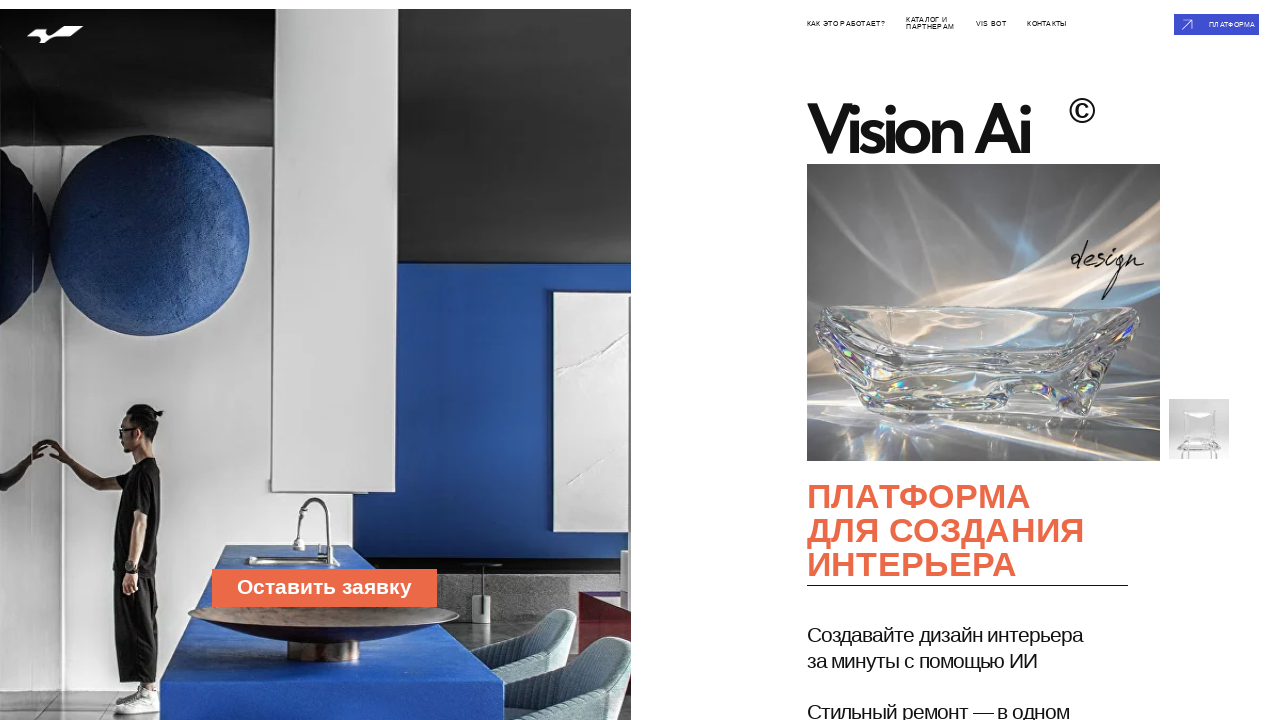

Scrolled down by 144 pixels
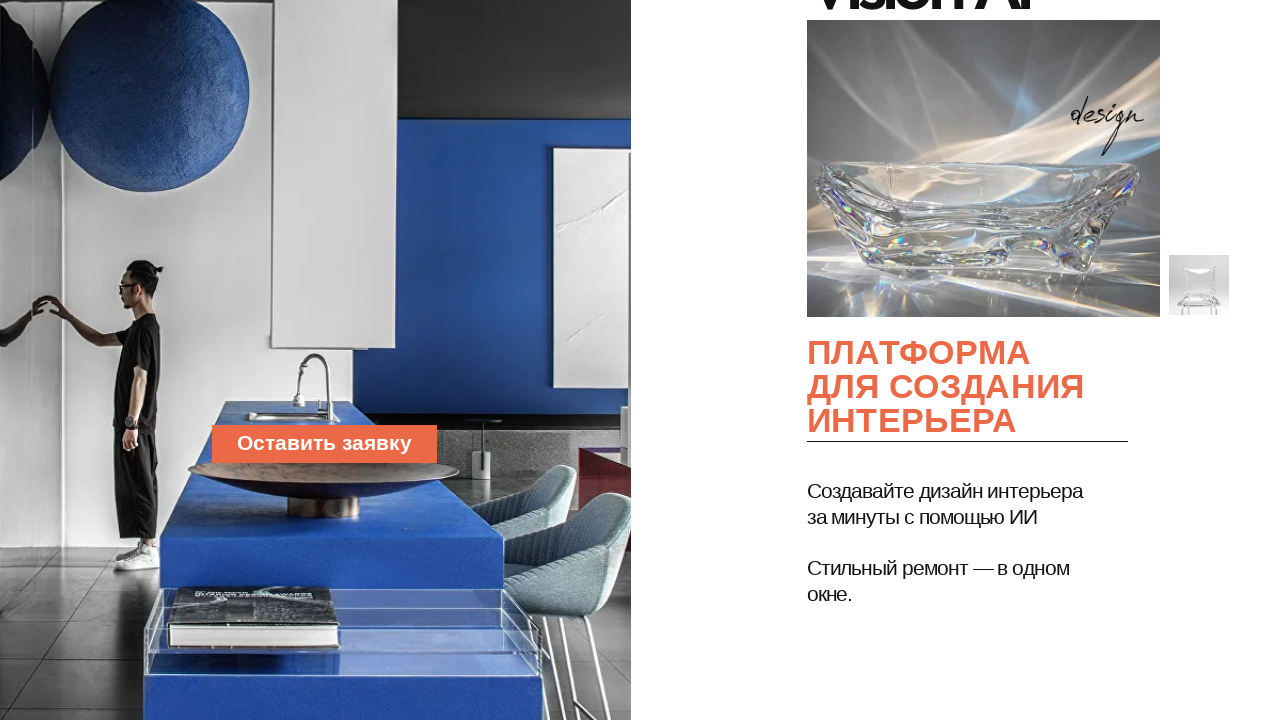

Paused to simulate reading time between scrolls
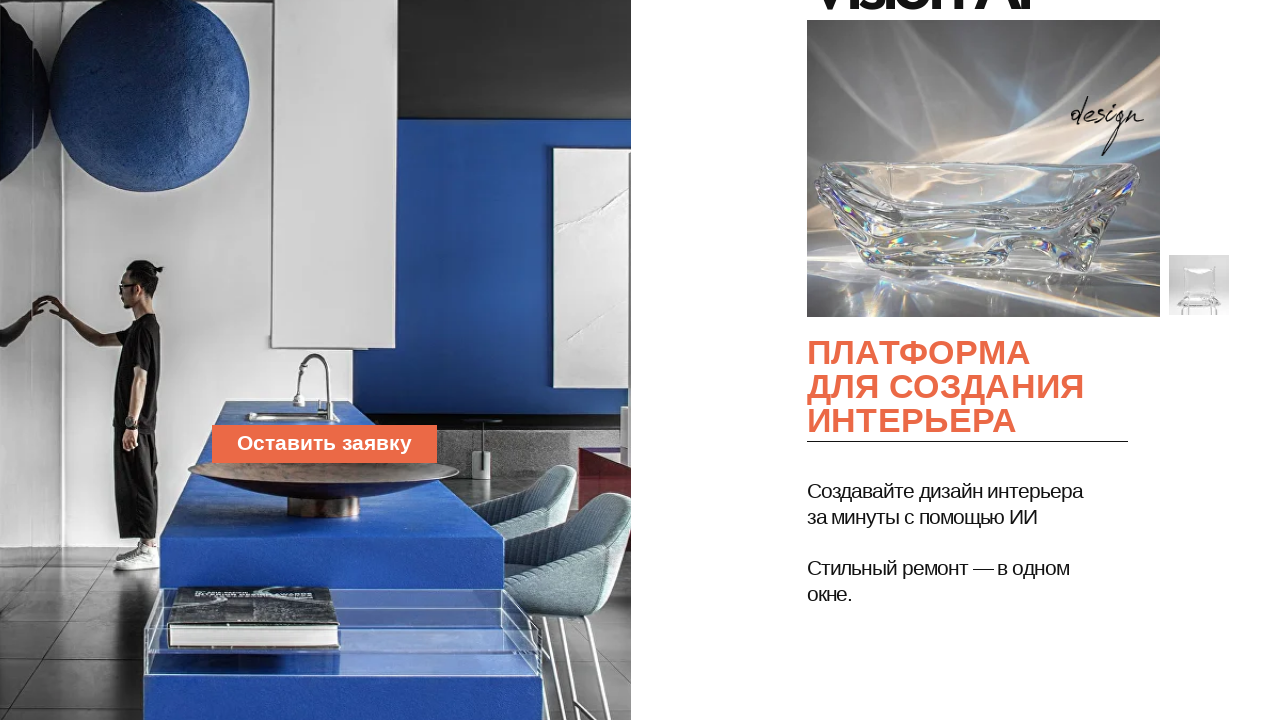

Scrolled down by 235 pixels
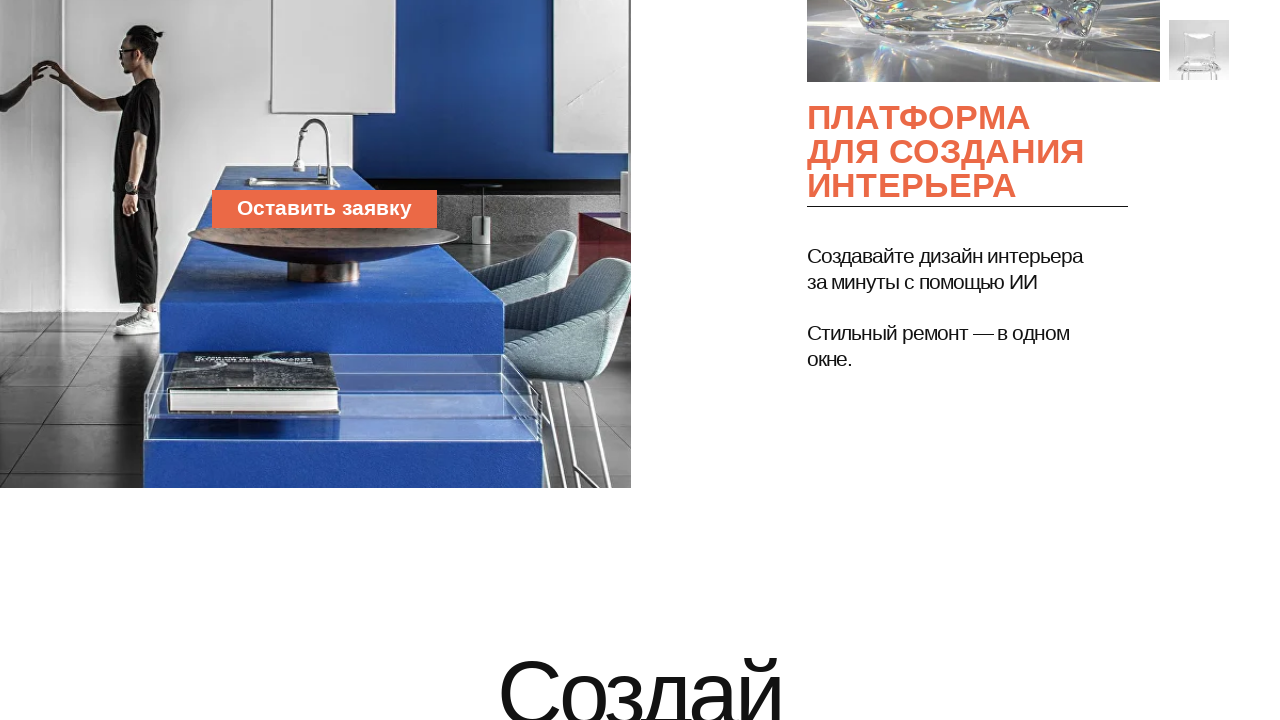

Paused to simulate reading time between scrolls
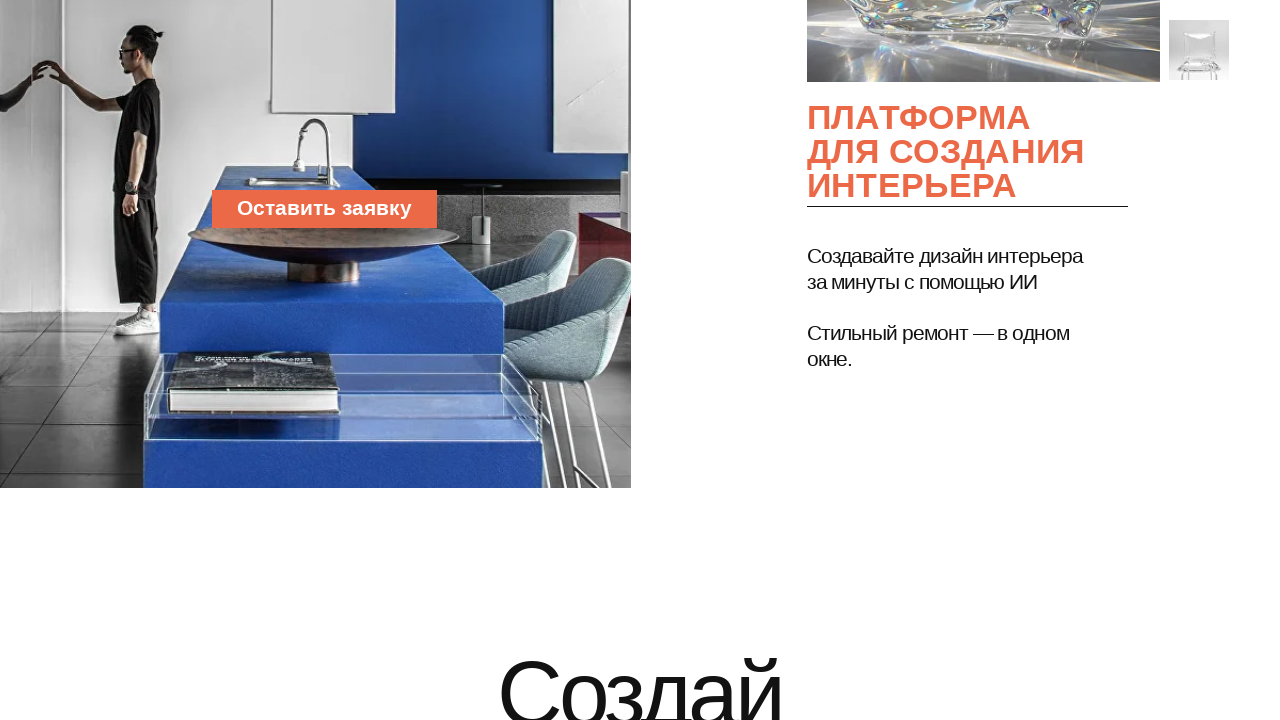

Scrolled down by 650 pixels
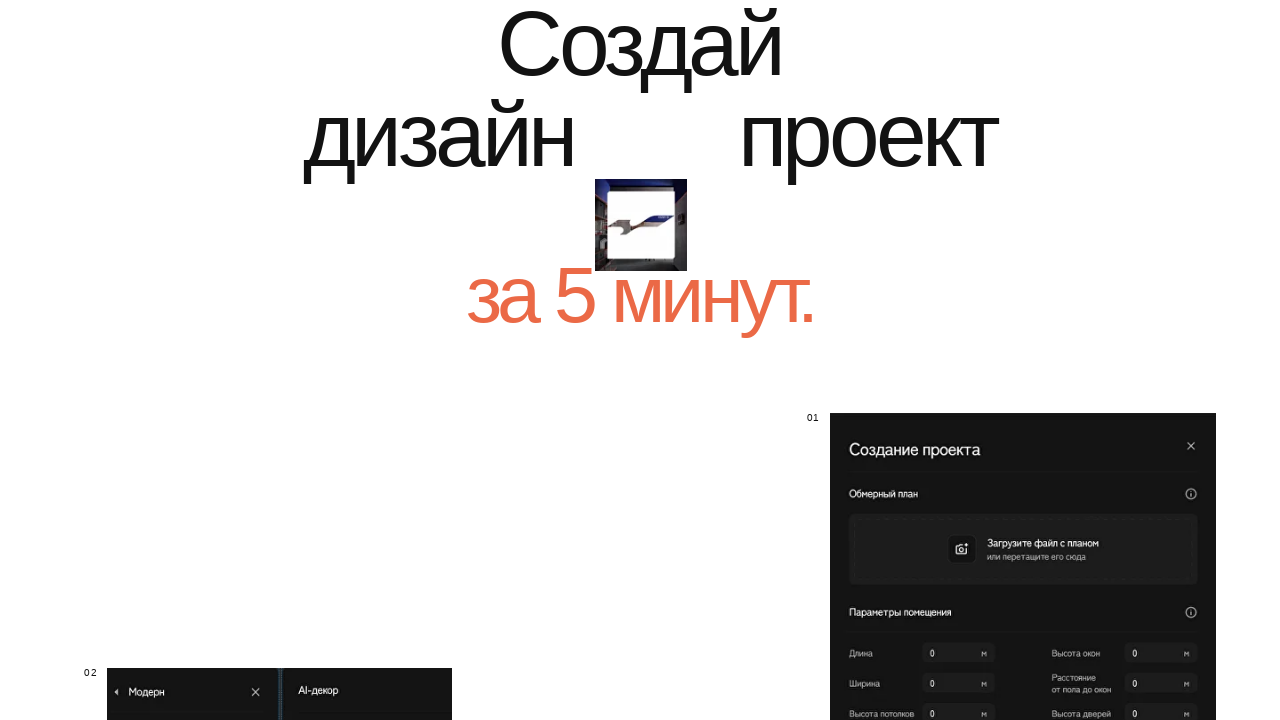

Paused to simulate reading time between scrolls
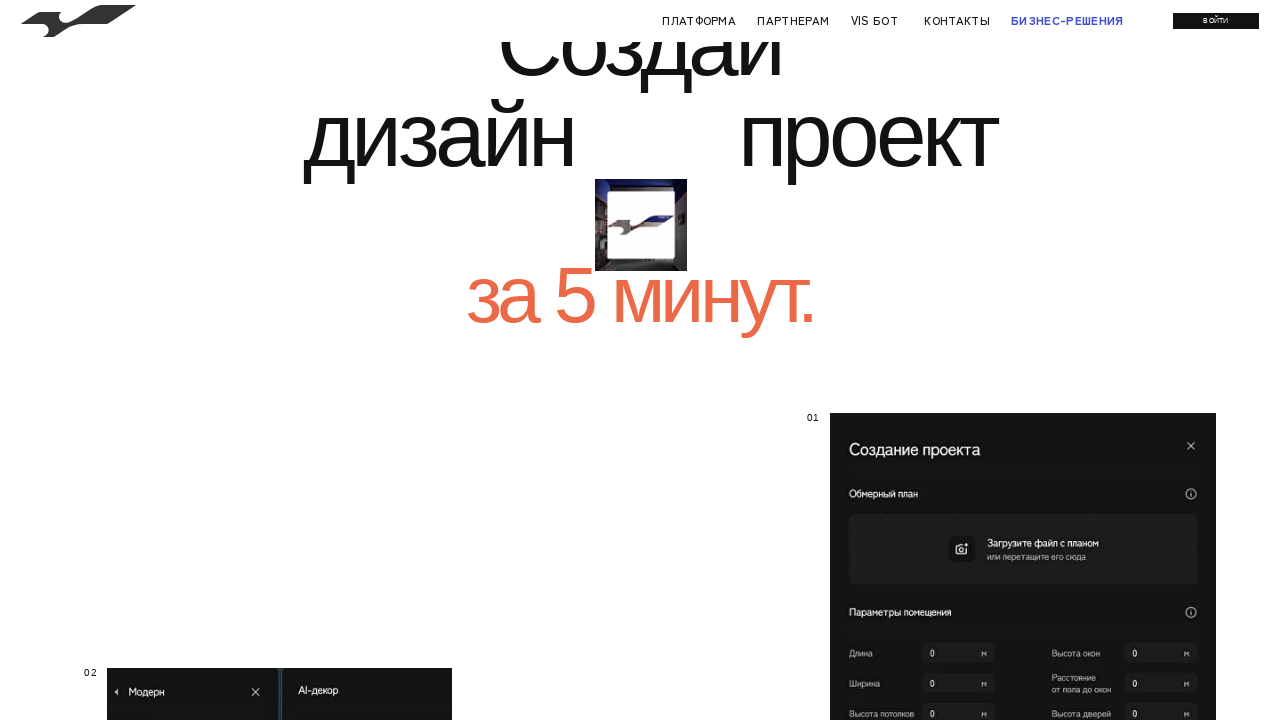

Scrolled down by 171 pixels
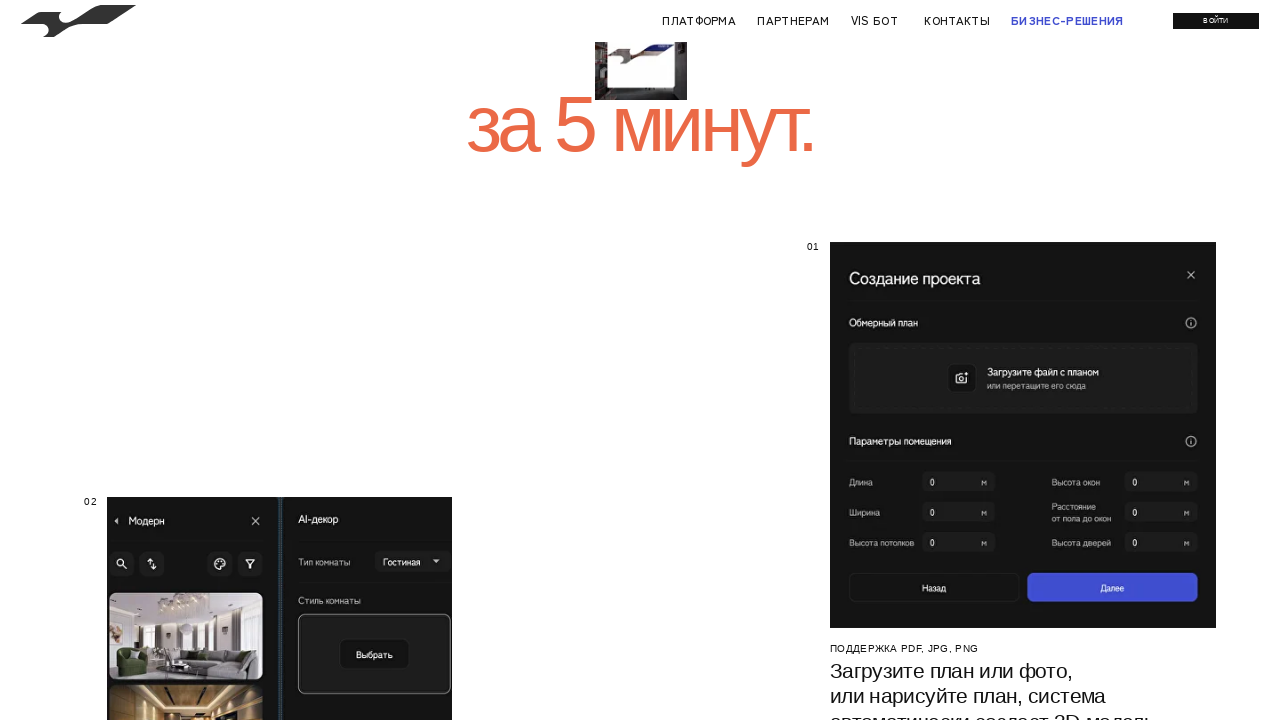

Paused to simulate reading time between scrolls
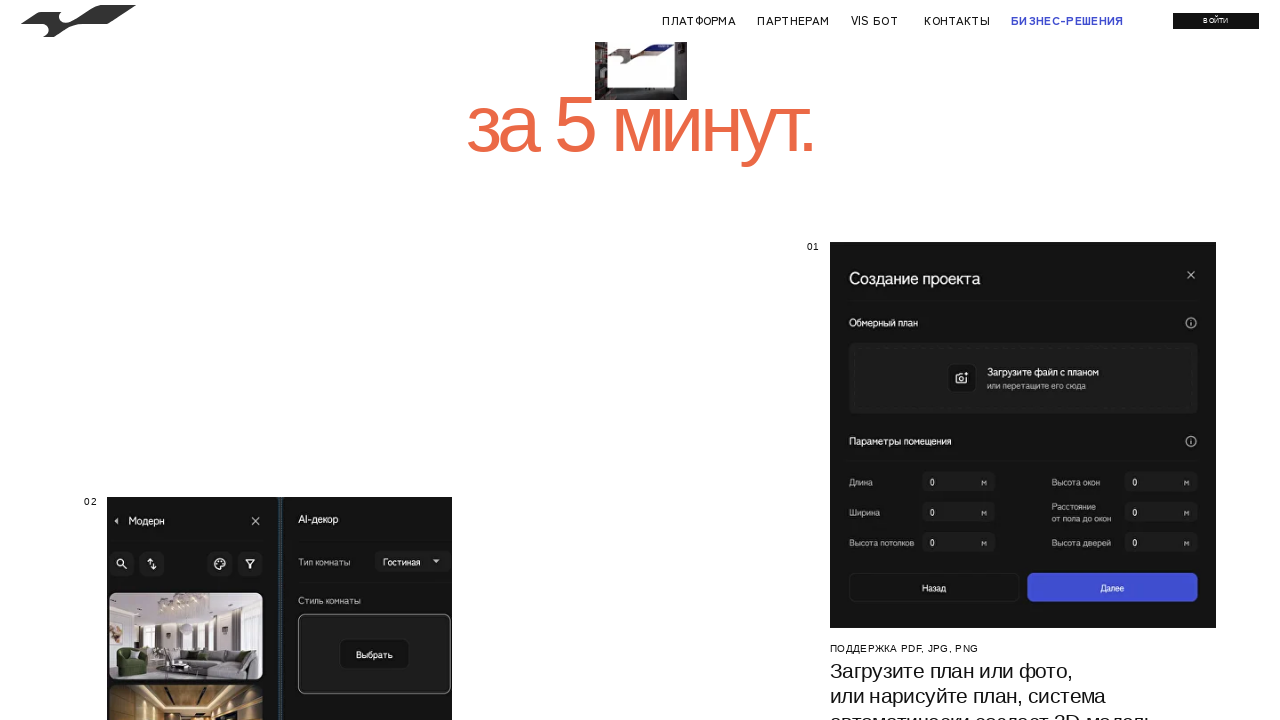

Scrolled down by 473 pixels
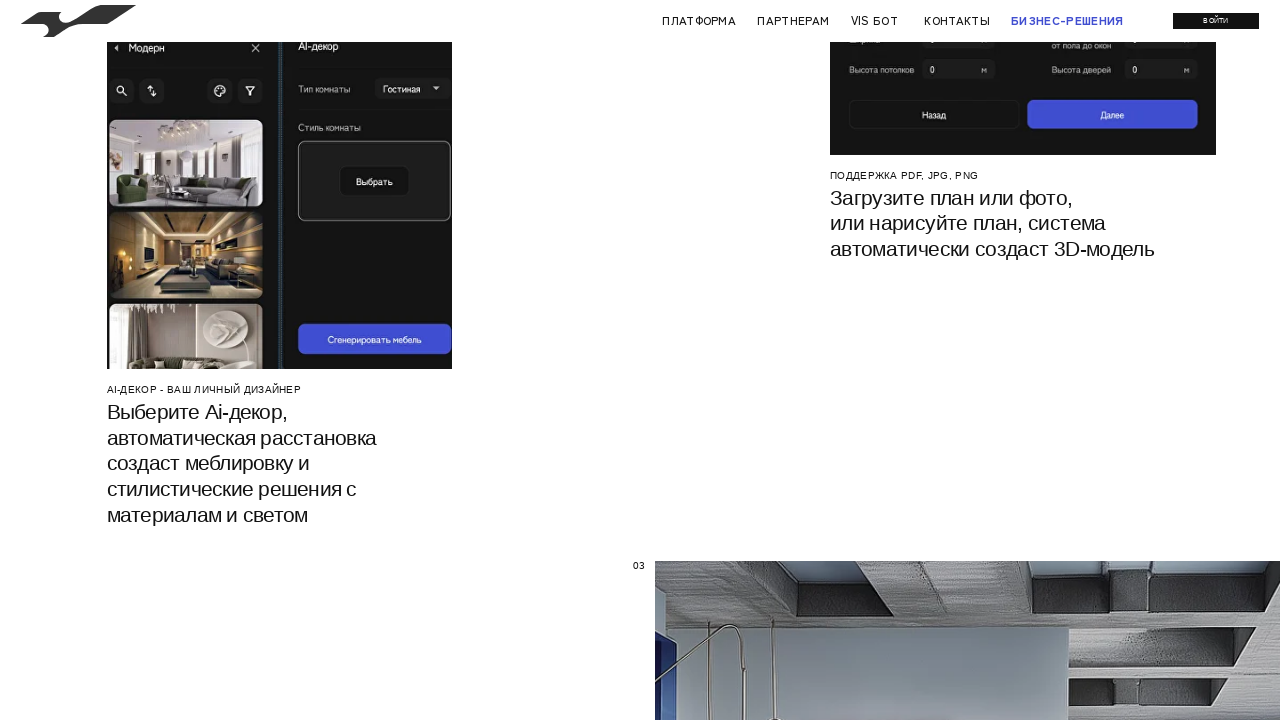

Paused to simulate reading time between scrolls
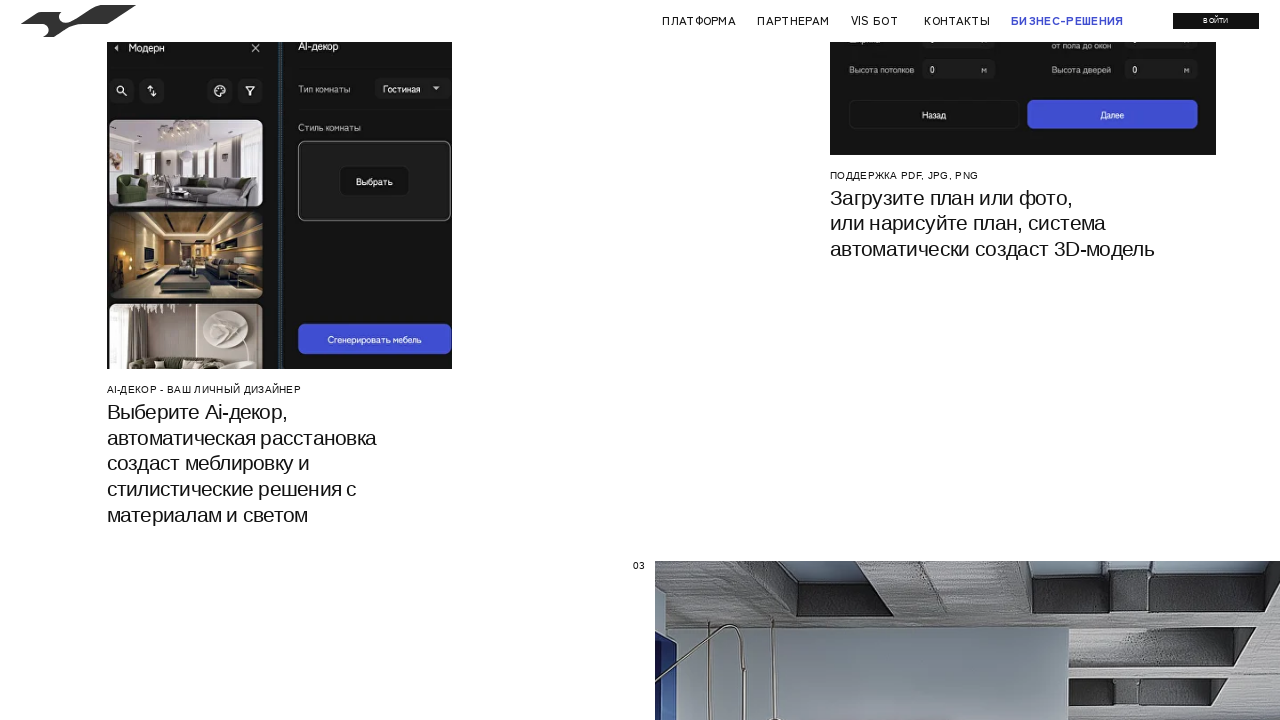

Scrolled down by 255 pixels
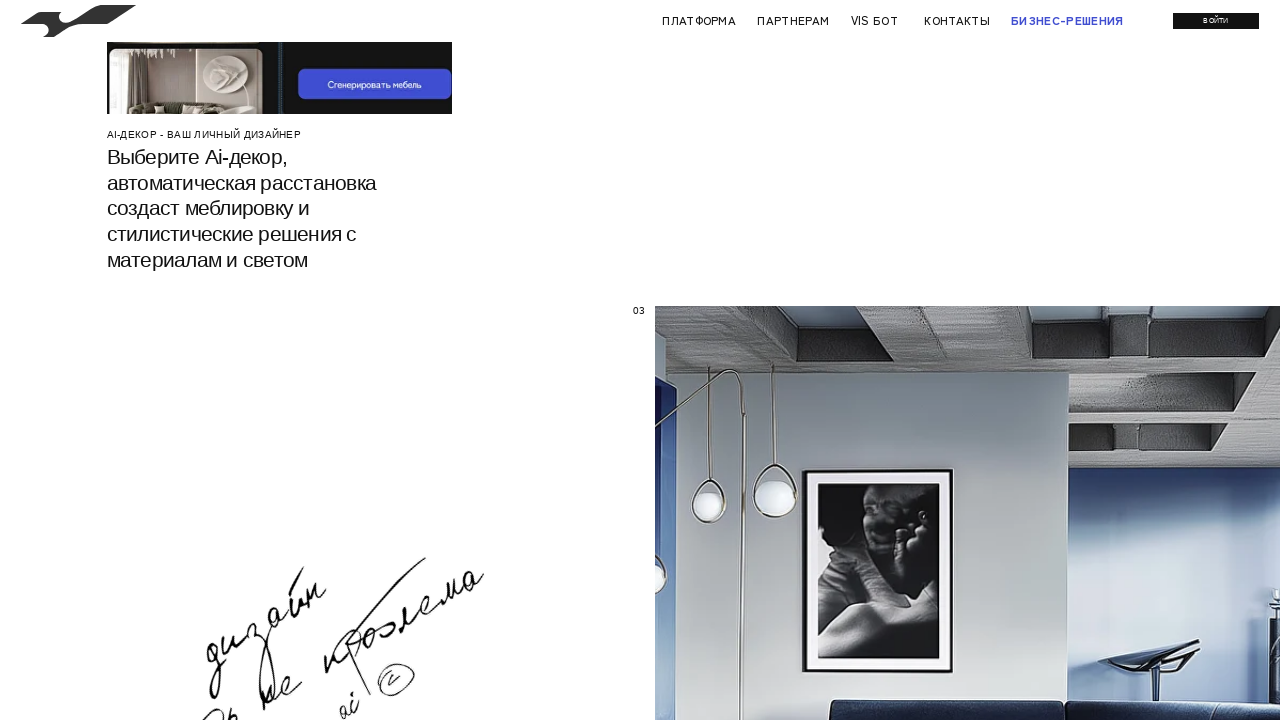

Paused to simulate reading time between scrolls
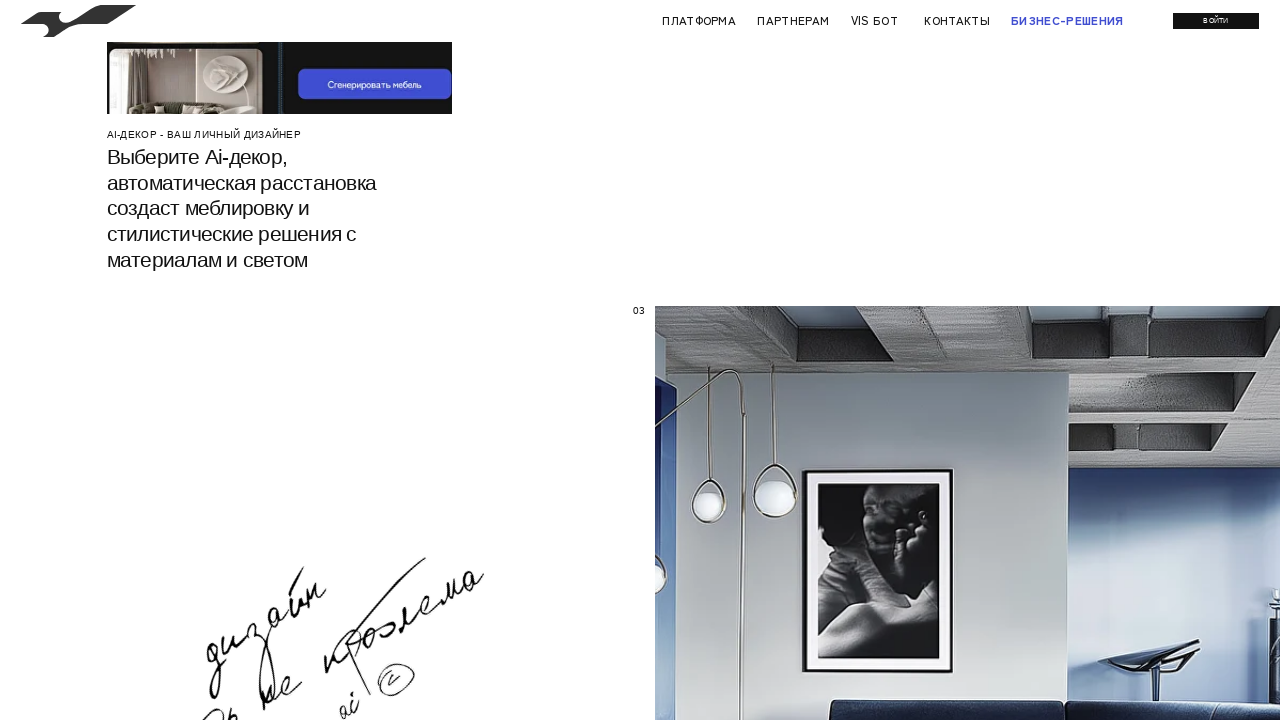

Final pause to simulate reading content
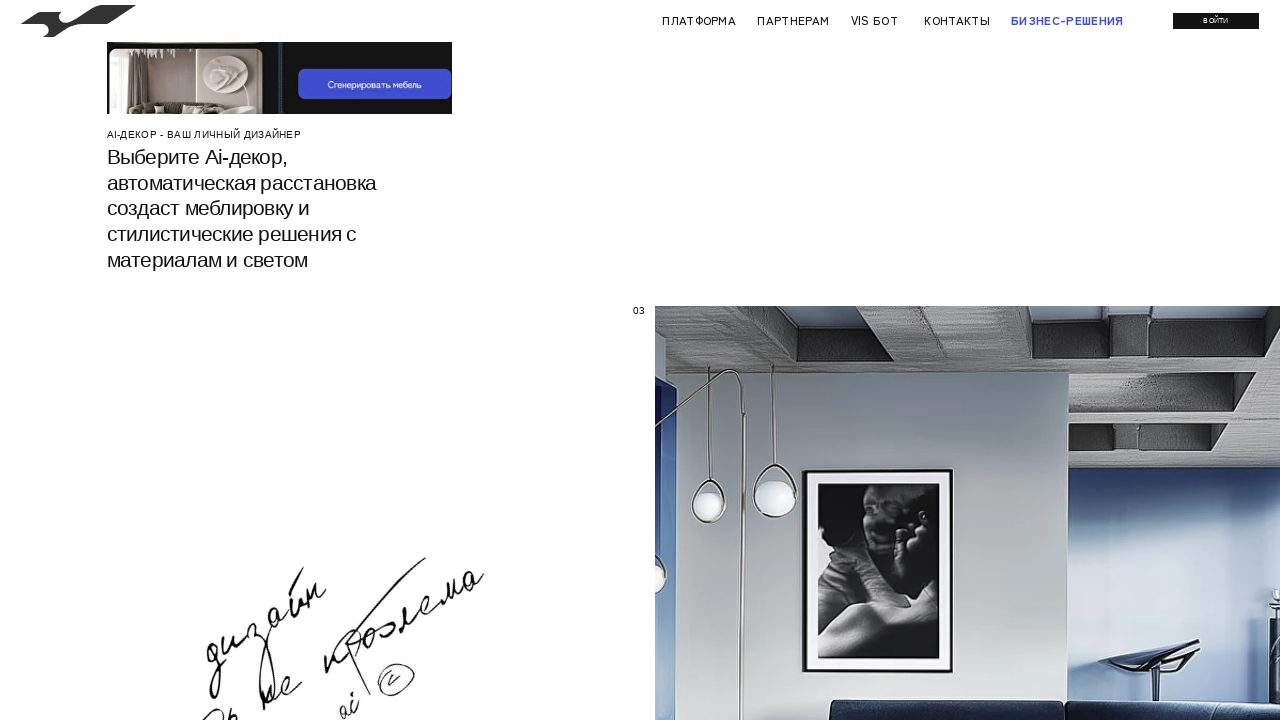

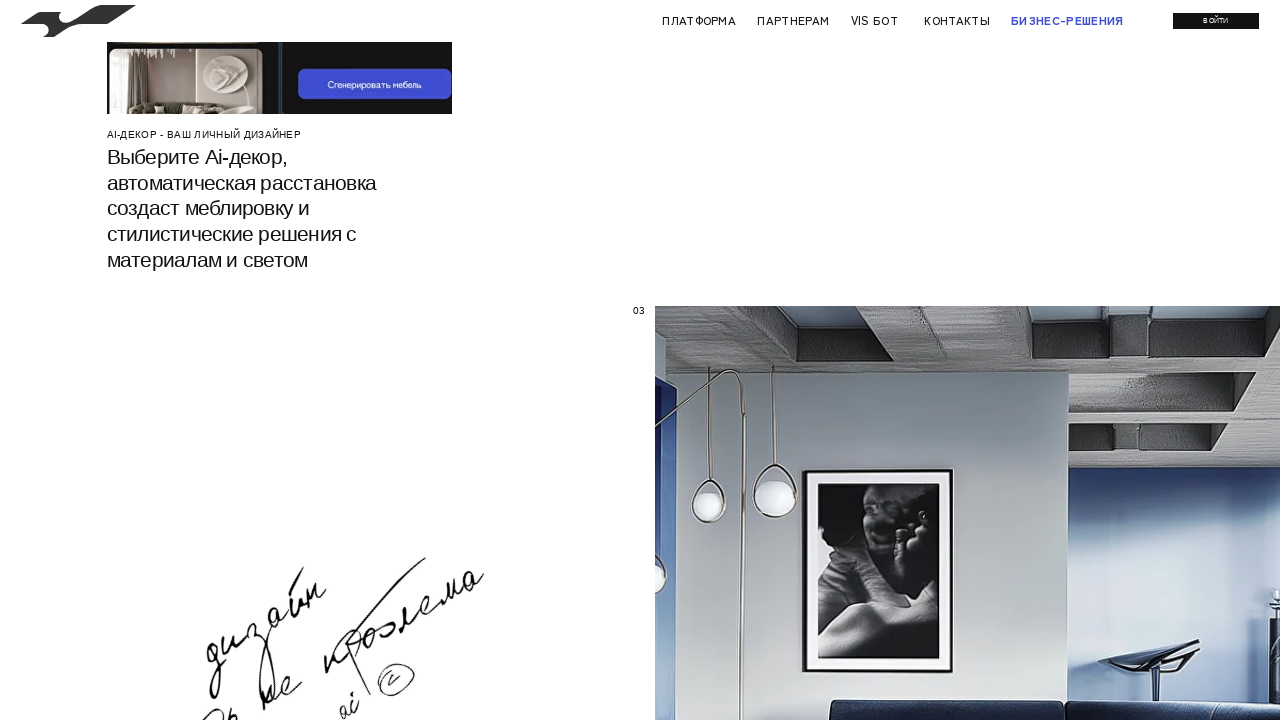